Tests interaction with an HTML table on a practice automation website by locating the table element and verifying its structure including rows and columns.

Starting URL: https://www.rahulshettyacademy.com/AutomationPractice/

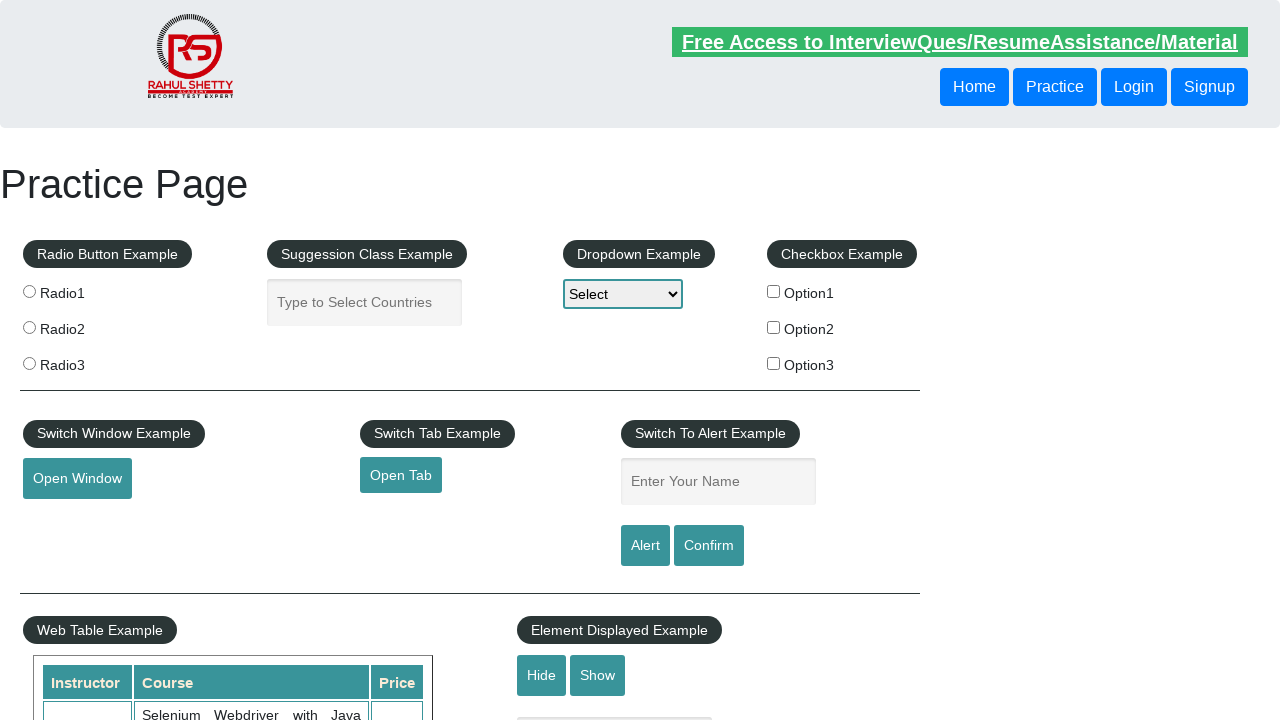

Waited for product table to be visible
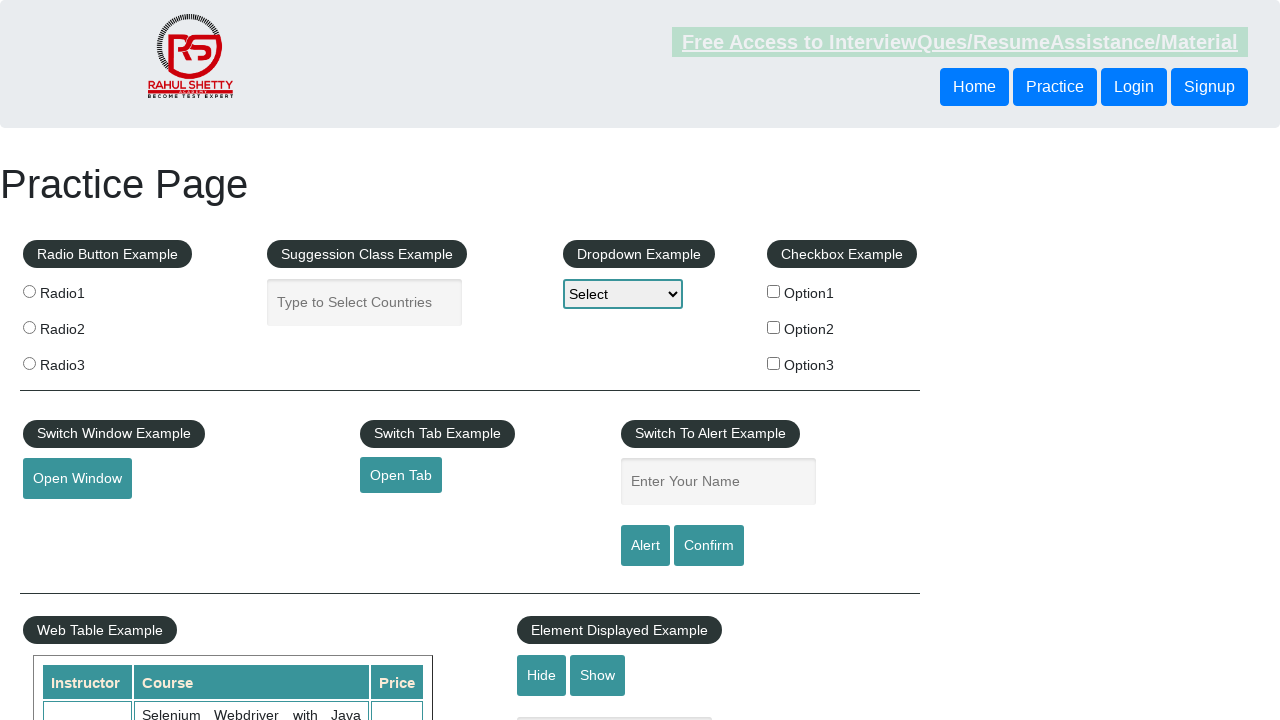

Located the product table element
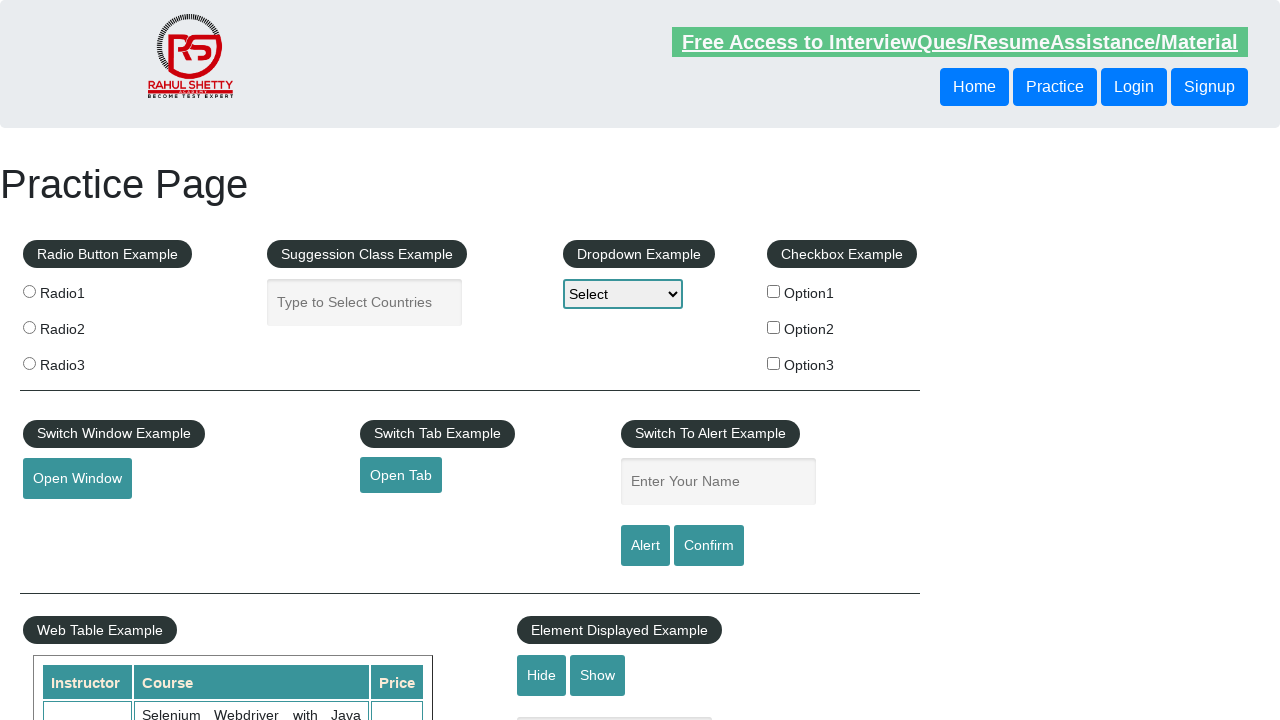

Verified first table row is present
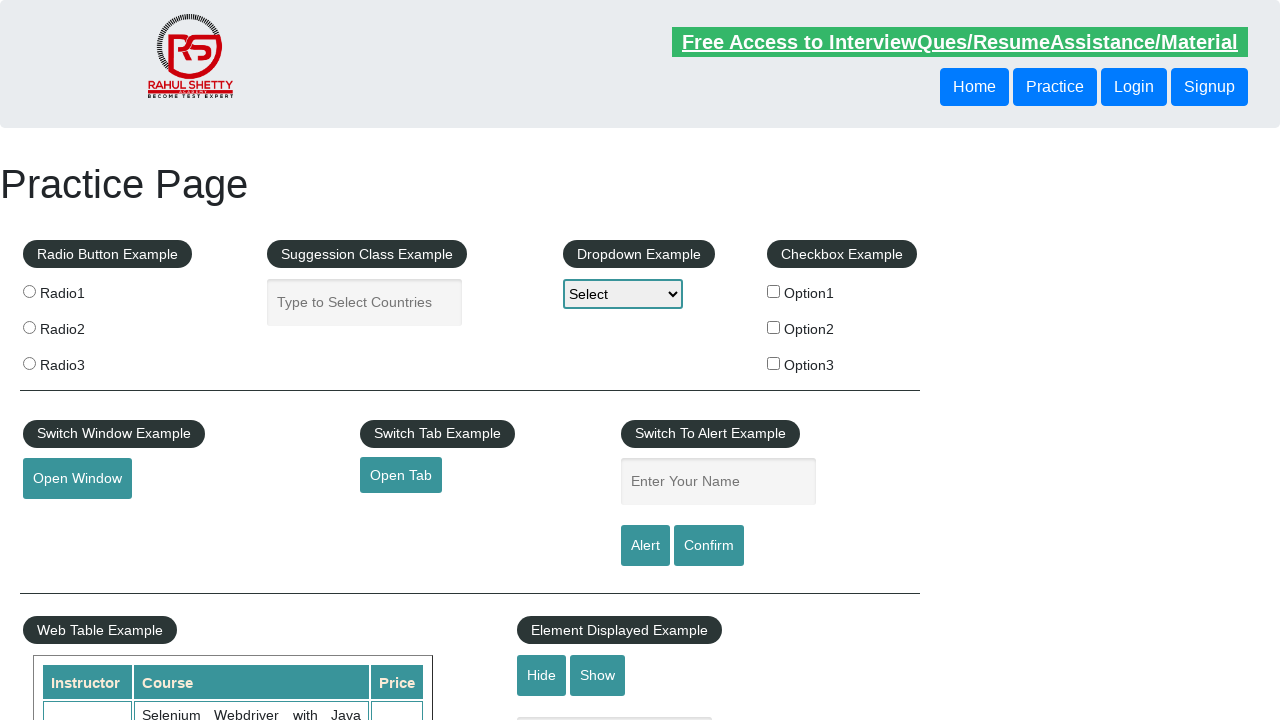

Verified table headers exist in first row
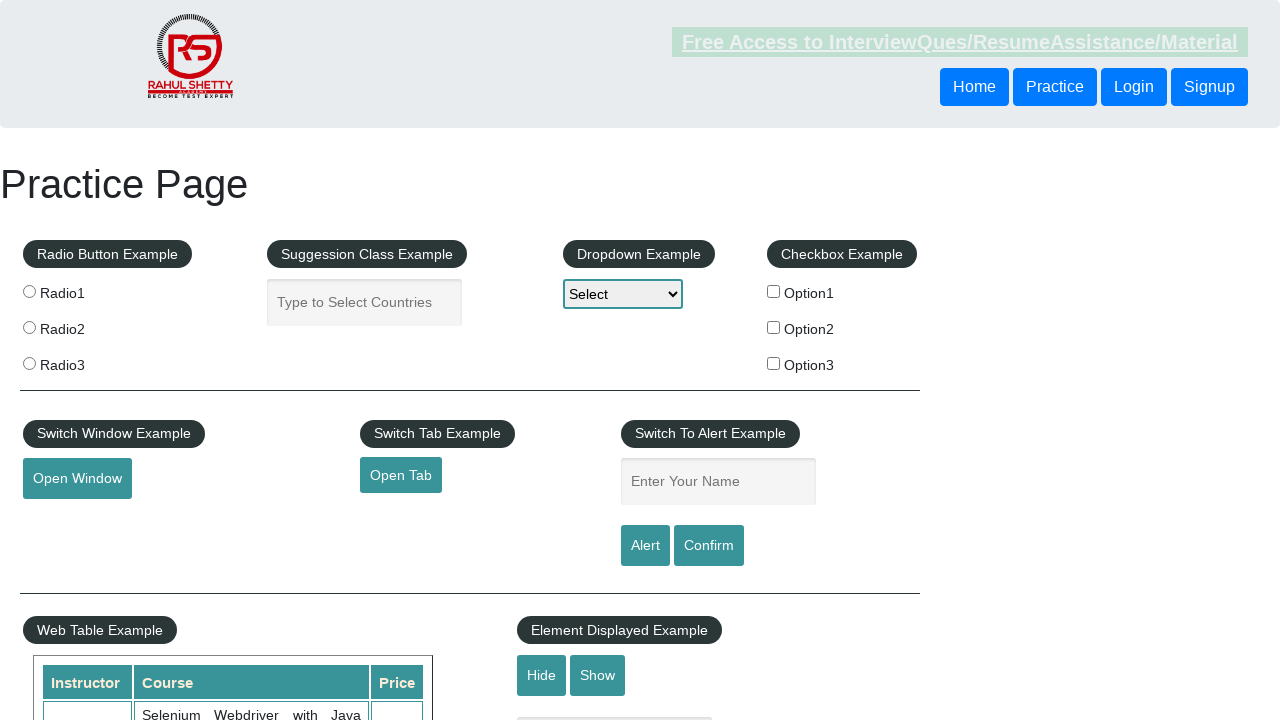

Verified third row data cells are accessible
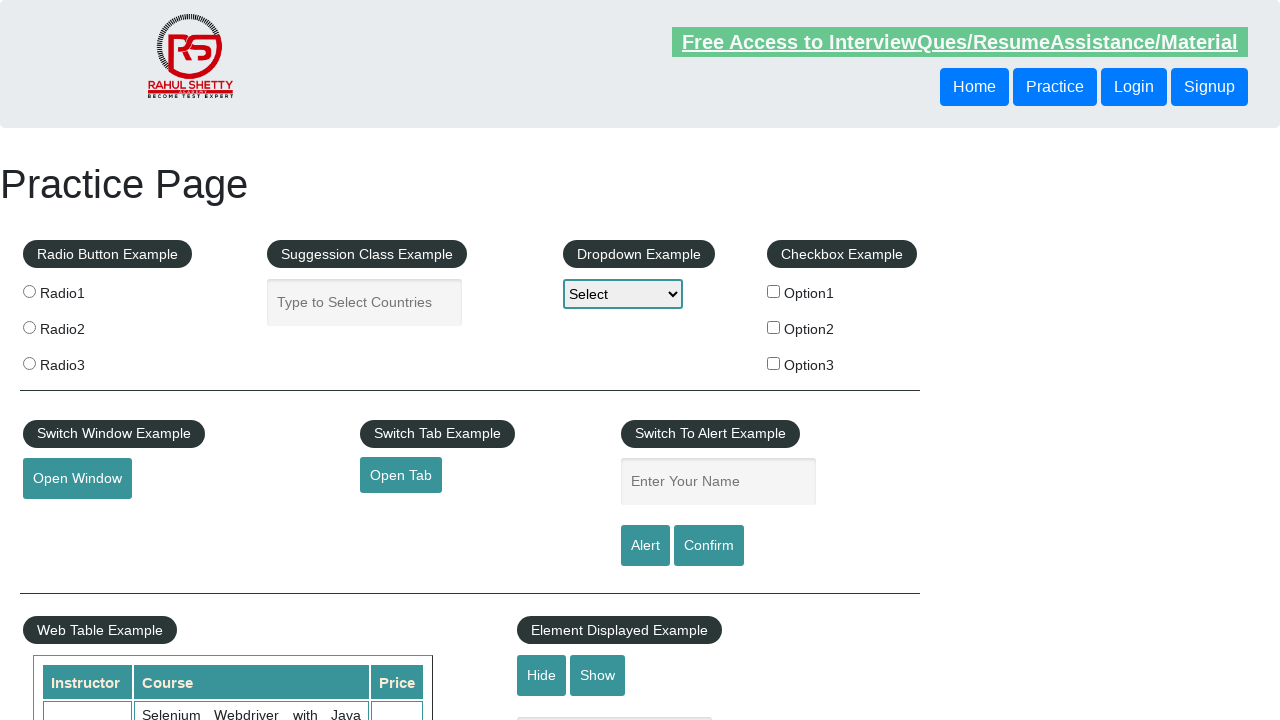

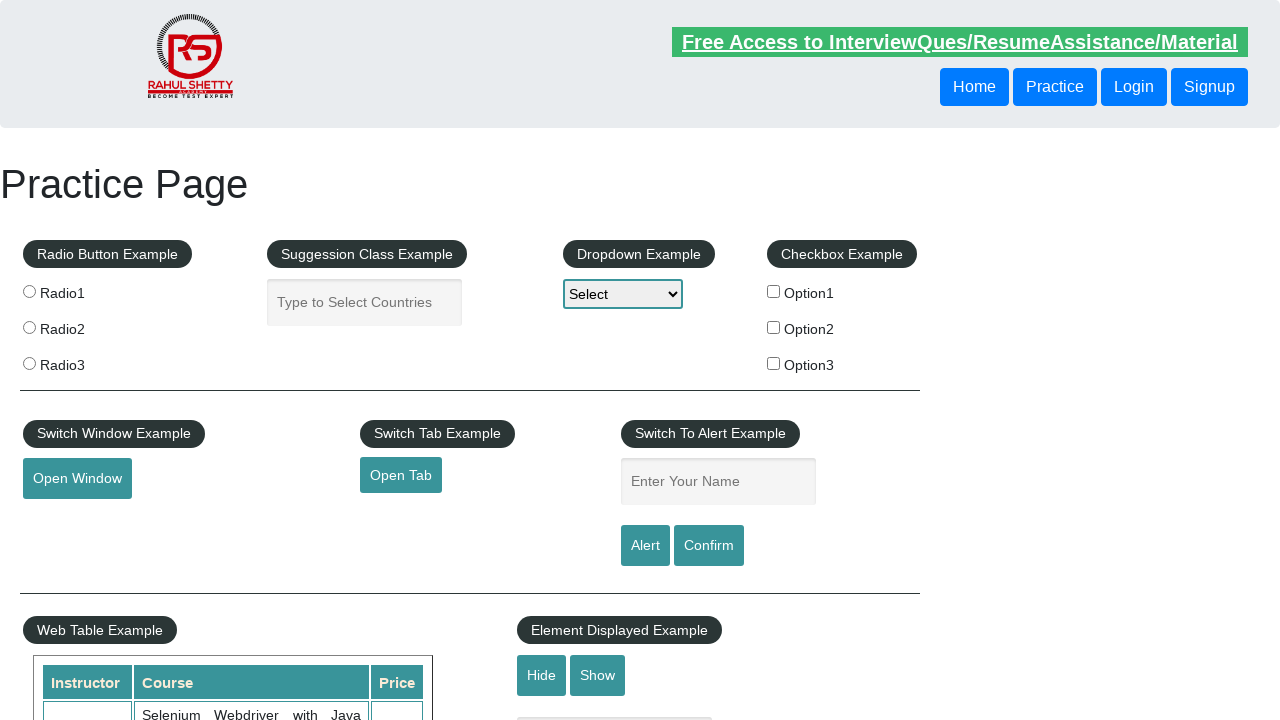